Tests accepting a simple JavaScript alert by clicking the JS Alert button and accepting the alert dialog

Starting URL: https://the-internet.herokuapp.com/javascript_alerts

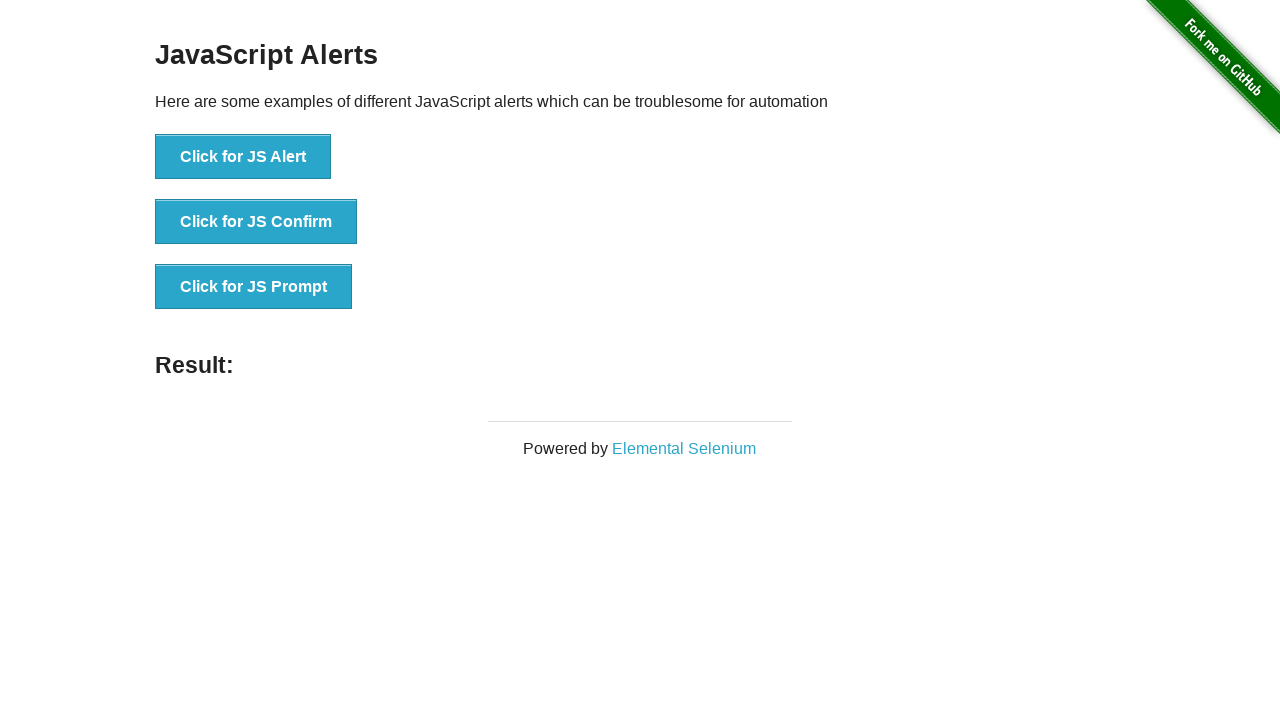

Clicked the JS Alert button to trigger simple alert at (243, 157) on [onclick='jsAlert()']
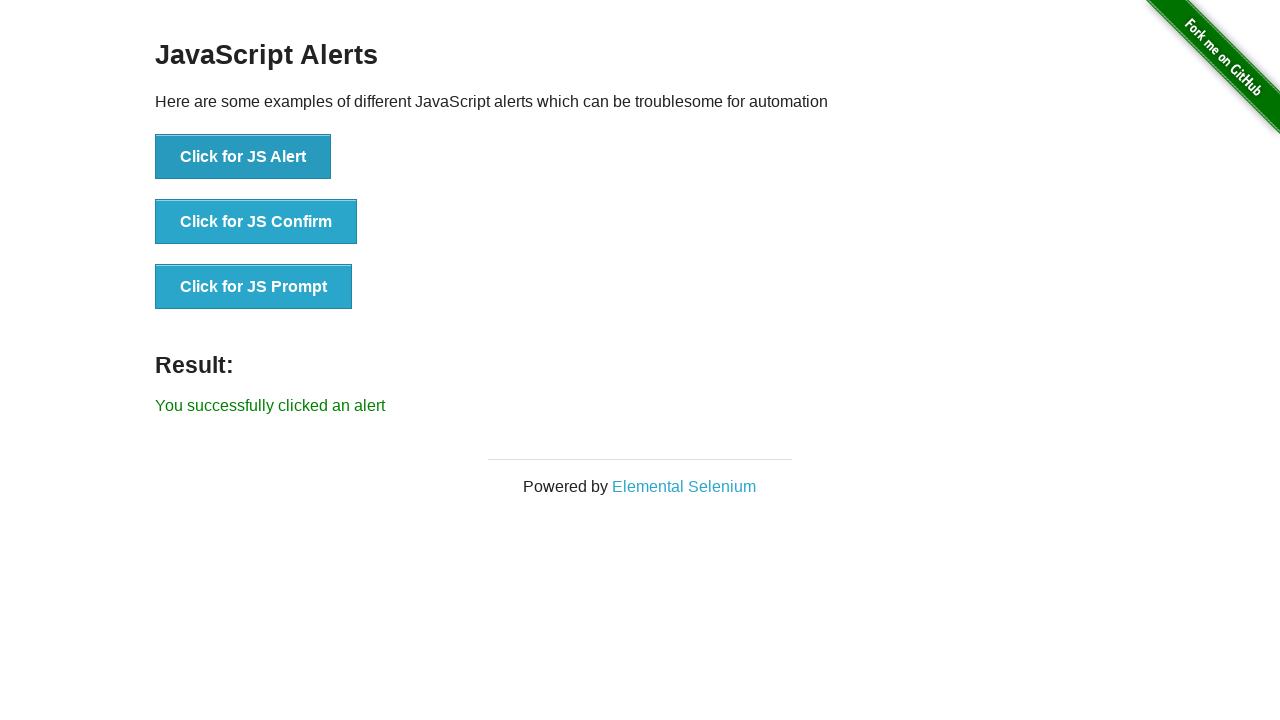

Set up dialog handler to accept alerts
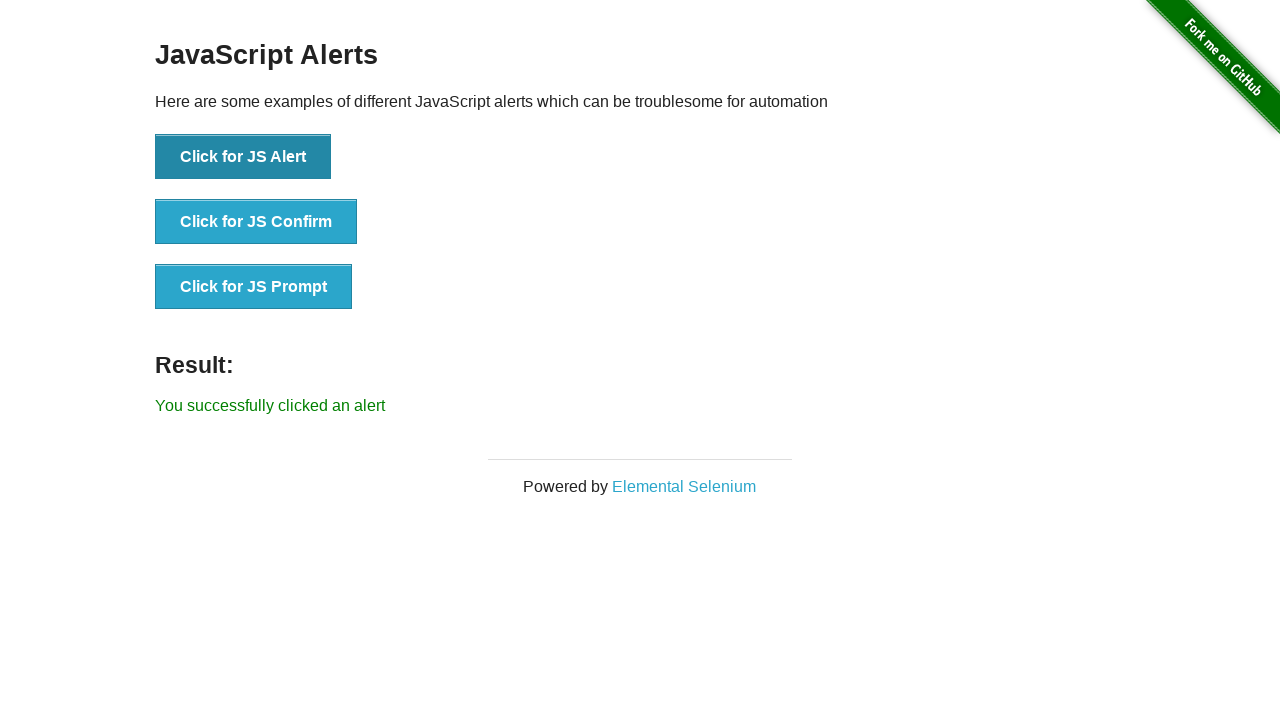

Alert was accepted and result text appeared
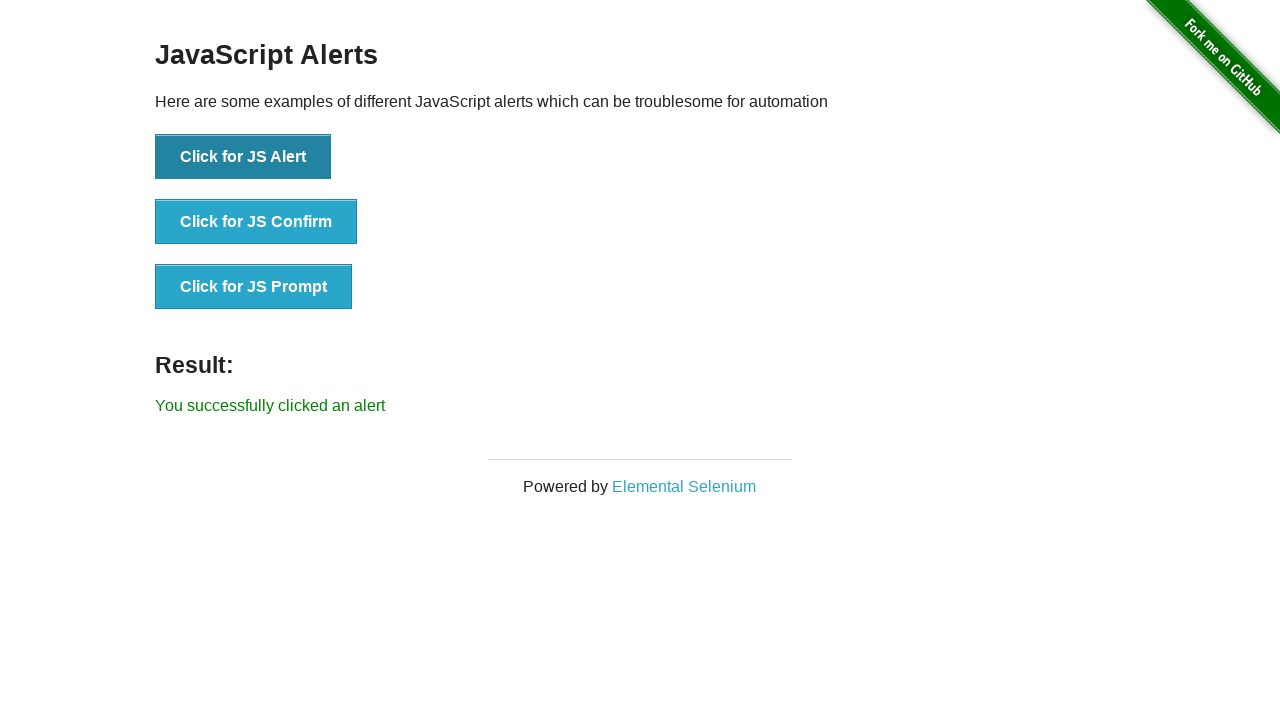

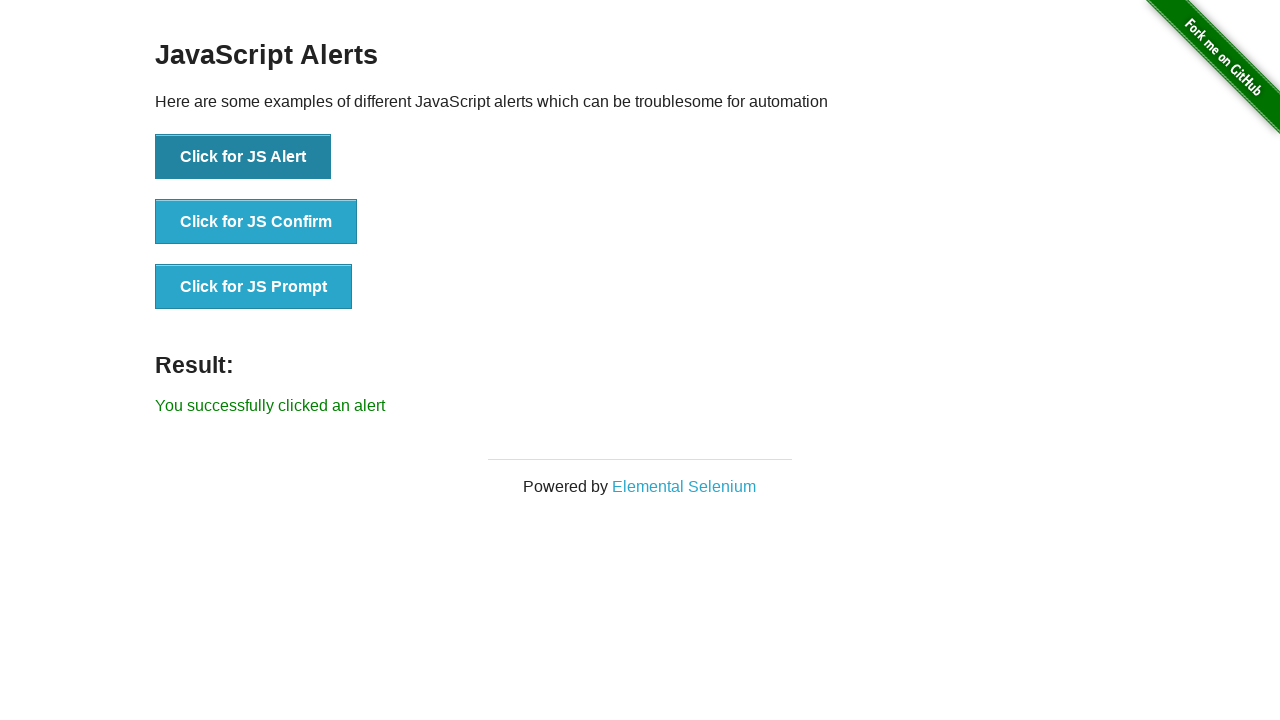